Tests explicit wait functionality by clicking start and waiting for the Hello World text to become visible.

Starting URL: https://automationfc.github.io/dynamic-loading/

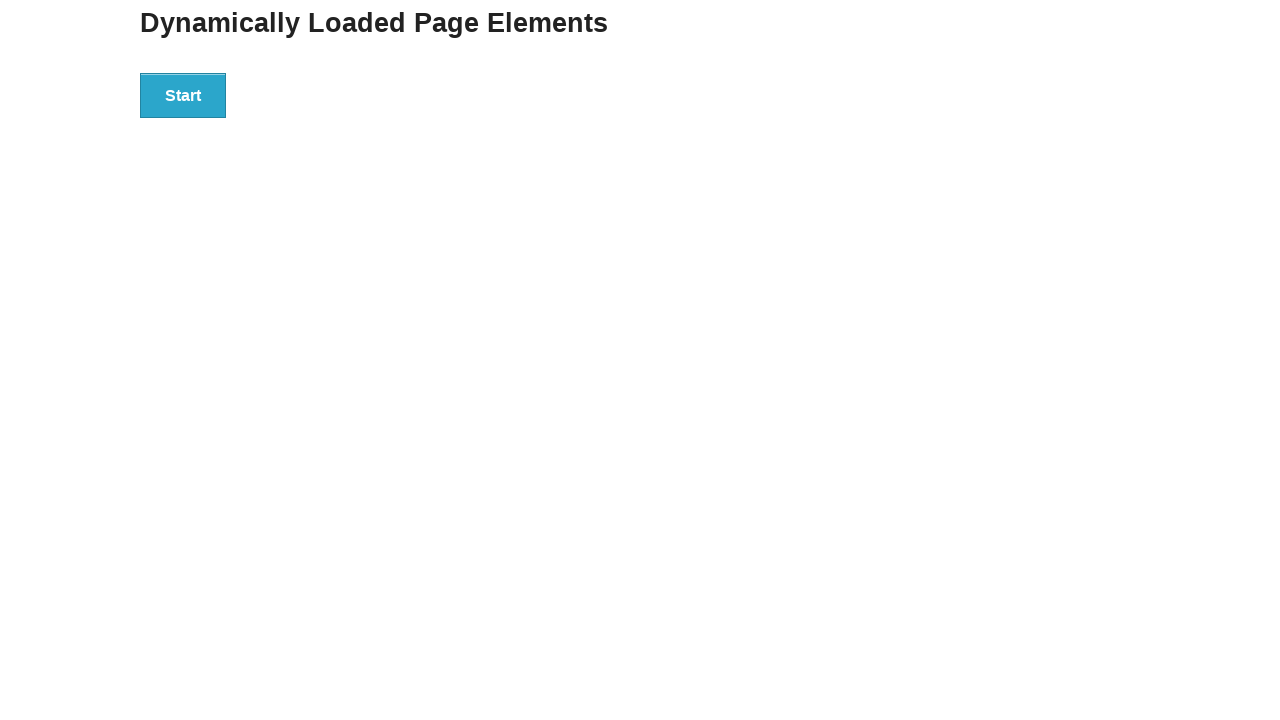

Clicked Start button to initiate dynamic loading at (183, 95) on xpath=//button[normalize-space()='Start']
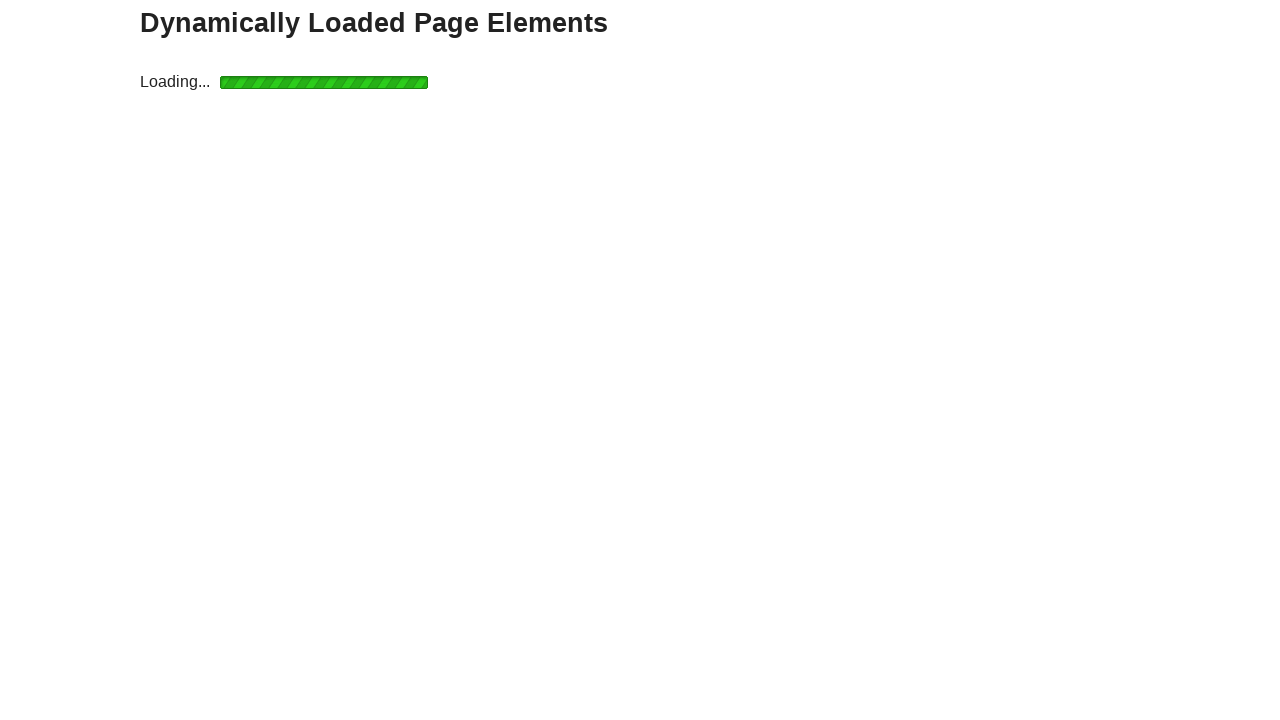

Waited for 'Hello World!' text to become visible (10s timeout)
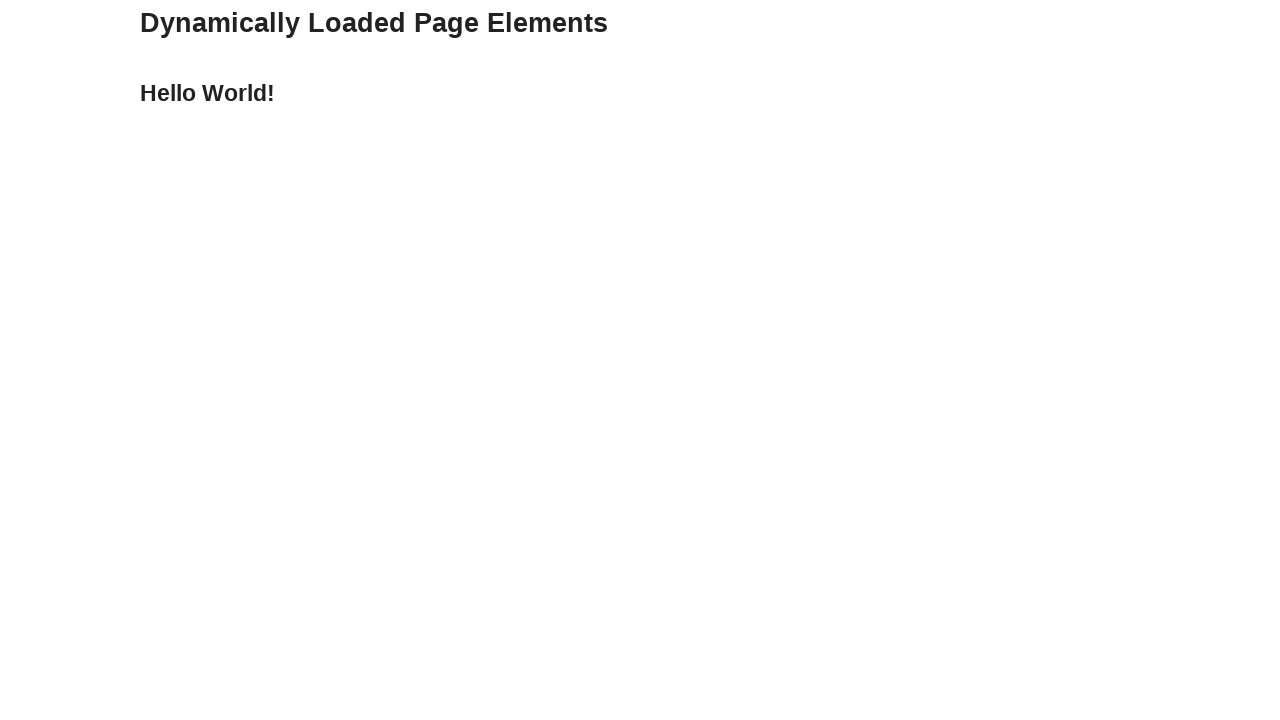

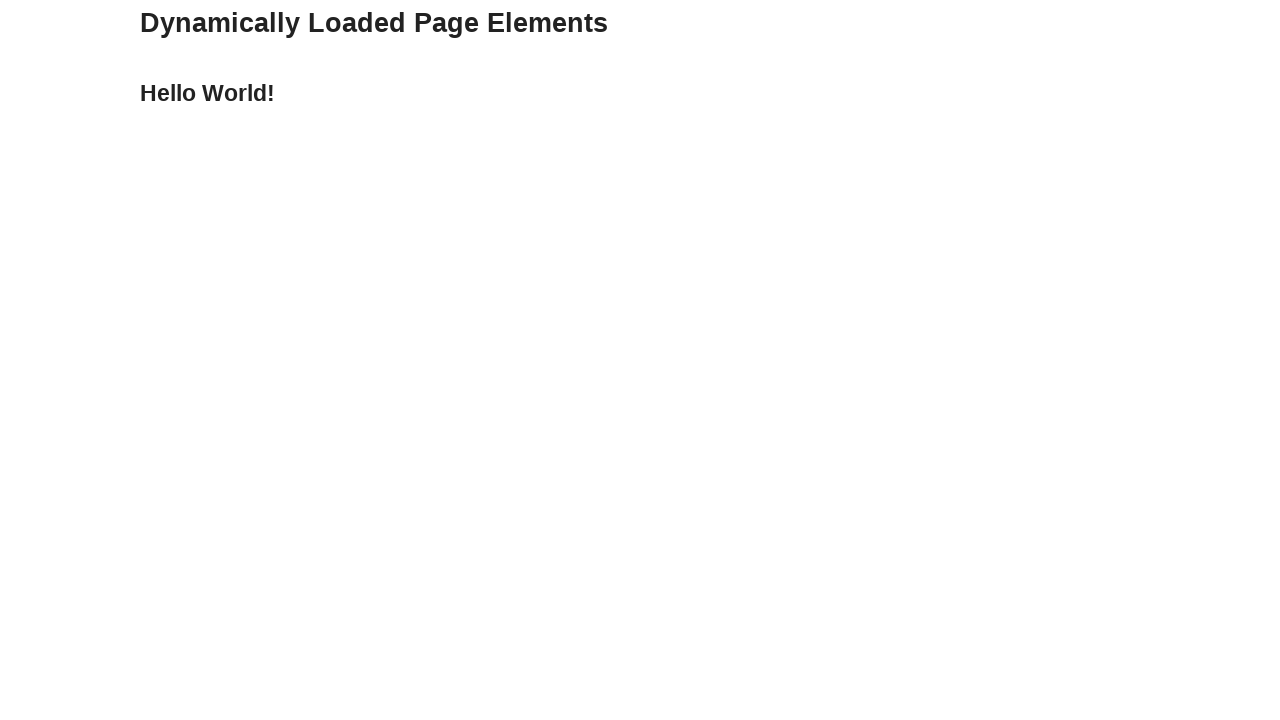